Tests marking all todo items as completed using the toggle all checkbox

Starting URL: https://demo.playwright.dev/todomvc

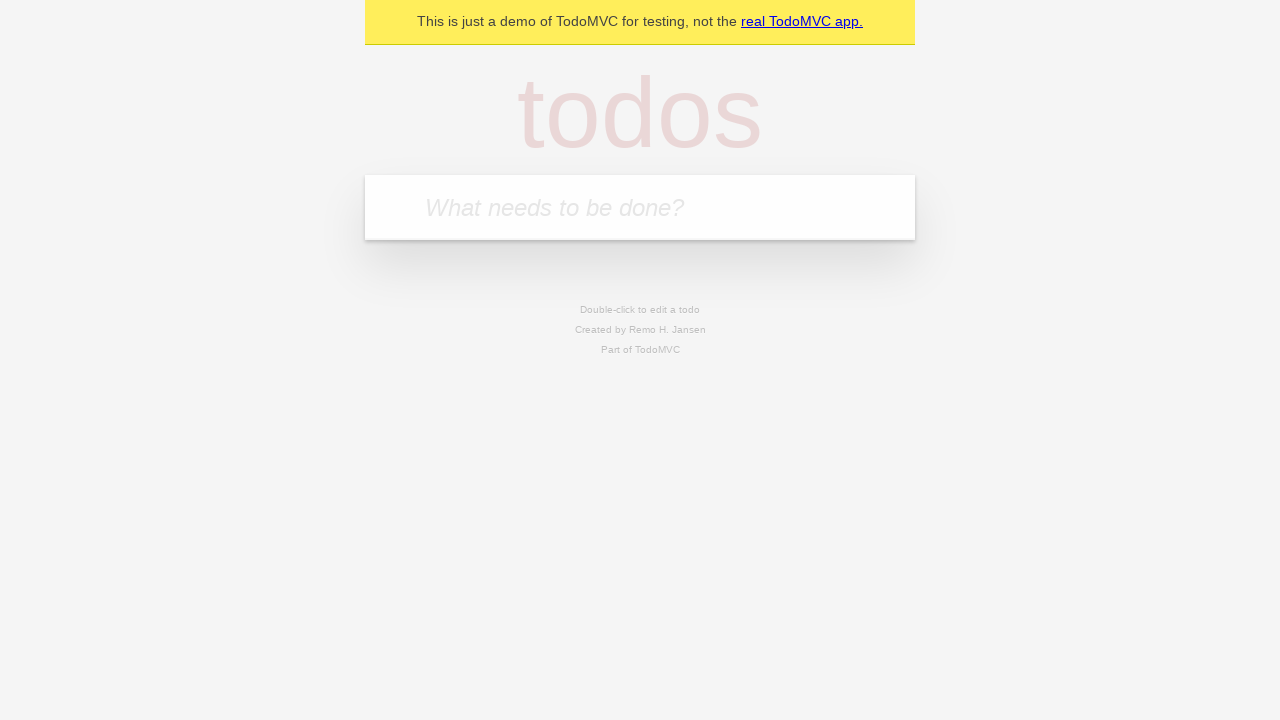

Filled todo input with 'buy some cheese' on internal:attr=[placeholder="What needs to be done?"i]
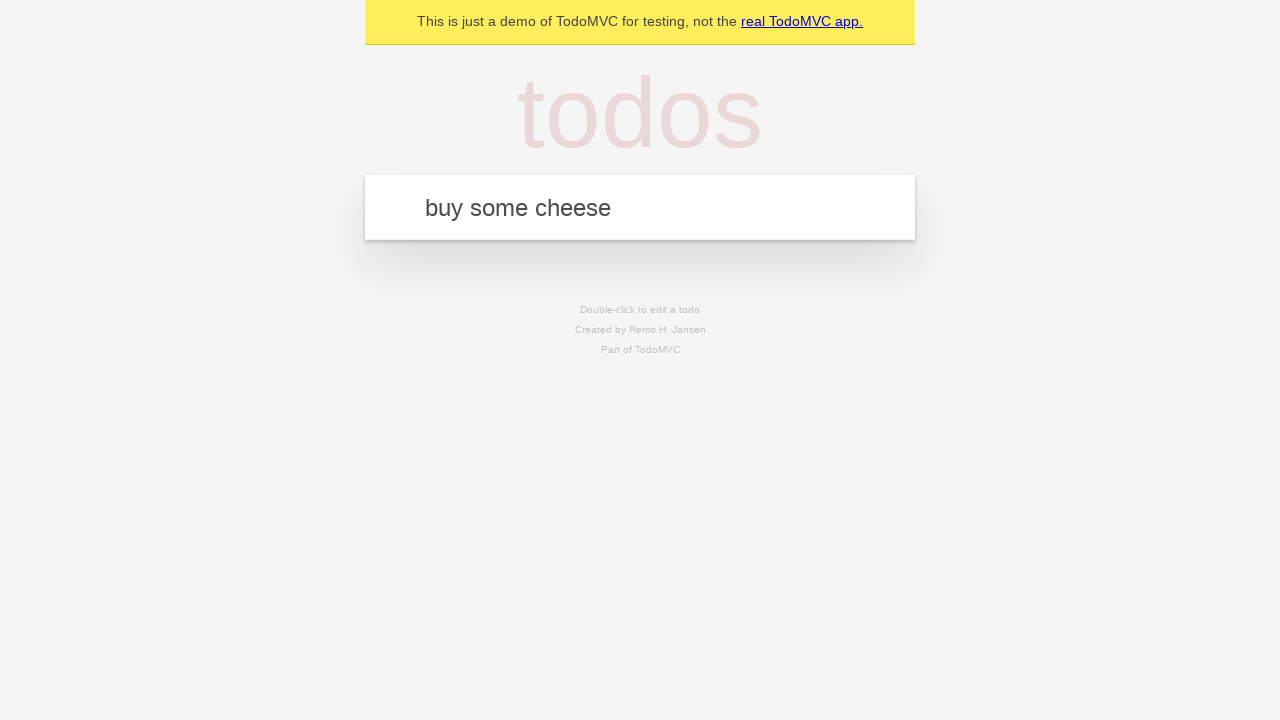

Pressed Enter to create first todo on internal:attr=[placeholder="What needs to be done?"i]
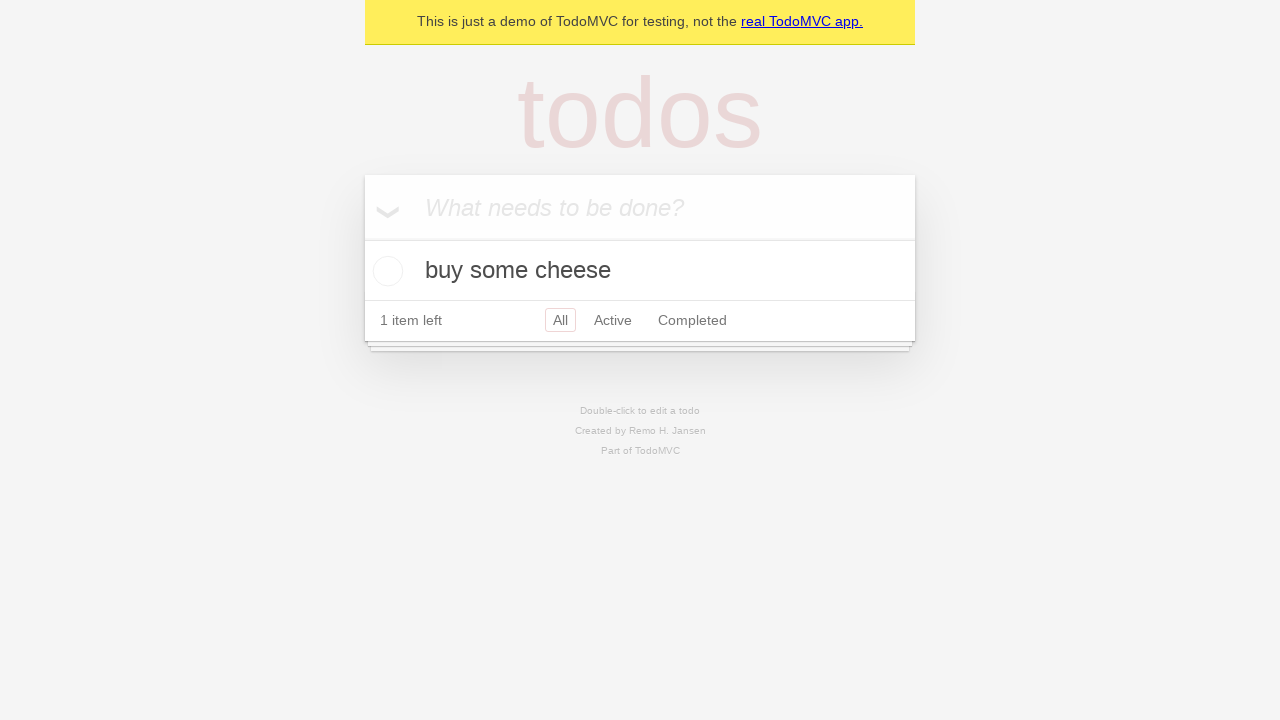

Filled todo input with 'feed the cat' on internal:attr=[placeholder="What needs to be done?"i]
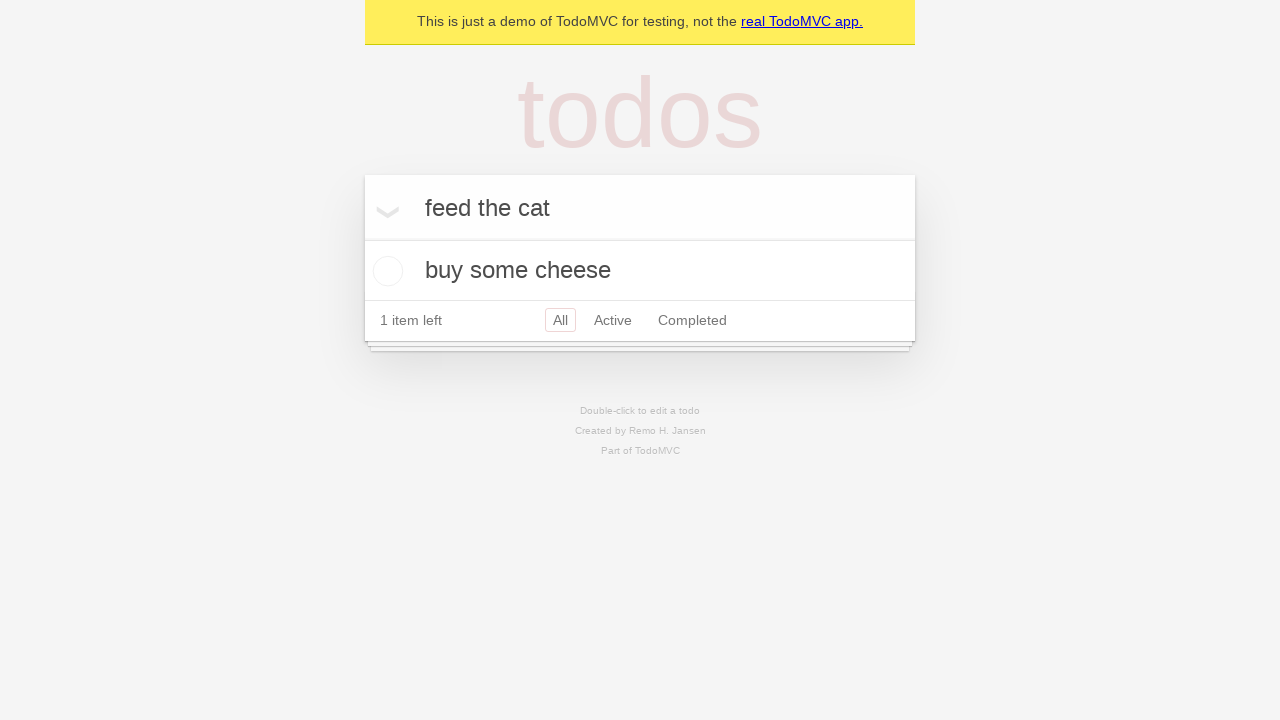

Pressed Enter to create second todo on internal:attr=[placeholder="What needs to be done?"i]
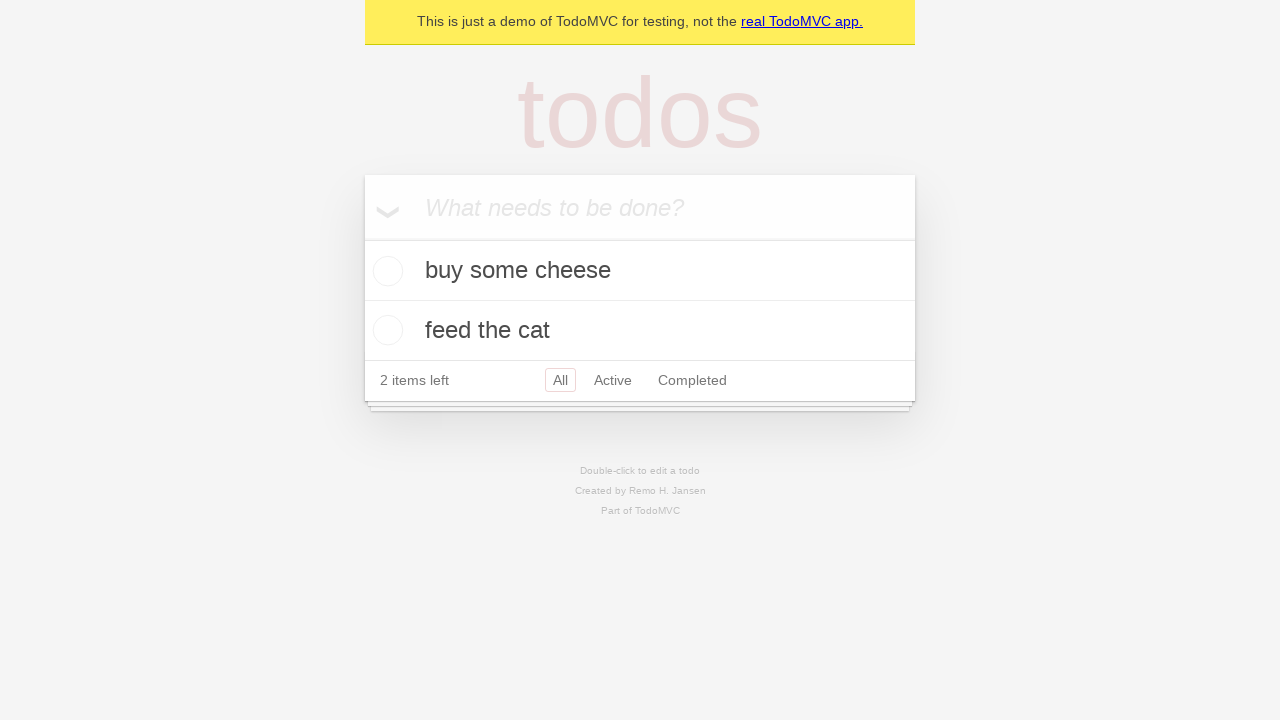

Filled todo input with 'book a doctors appointment' on internal:attr=[placeholder="What needs to be done?"i]
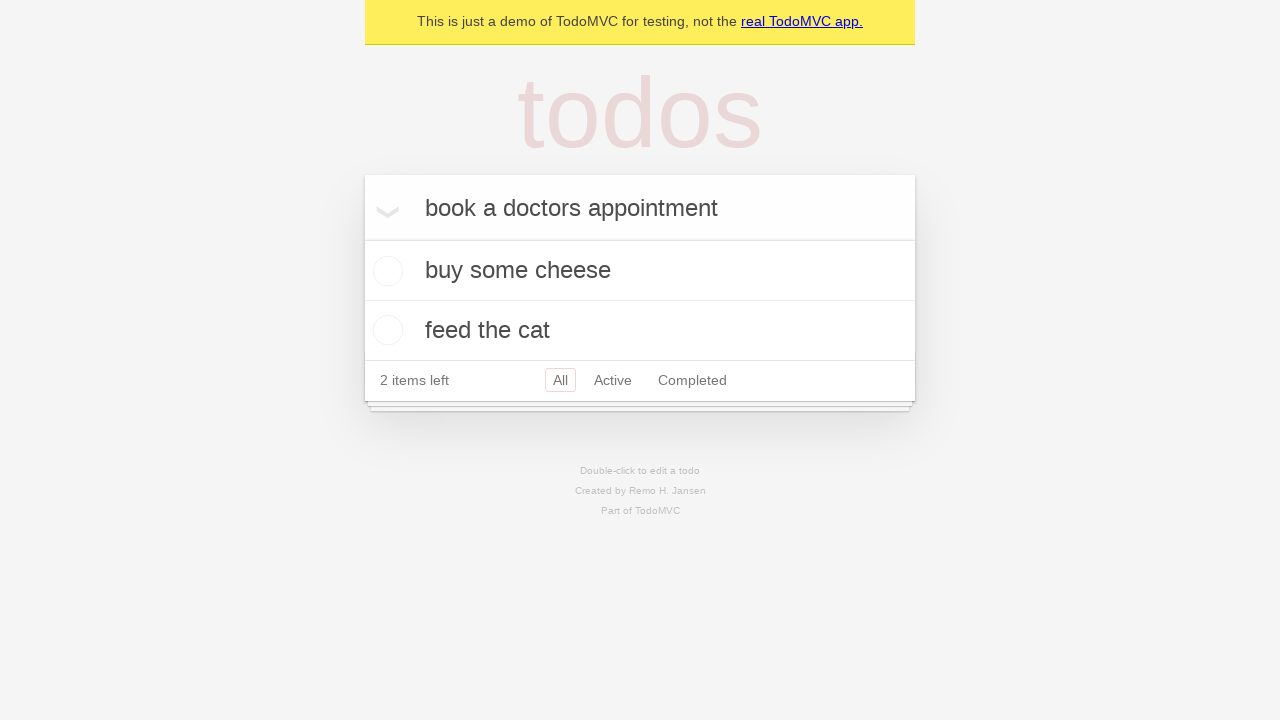

Pressed Enter to create third todo on internal:attr=[placeholder="What needs to be done?"i]
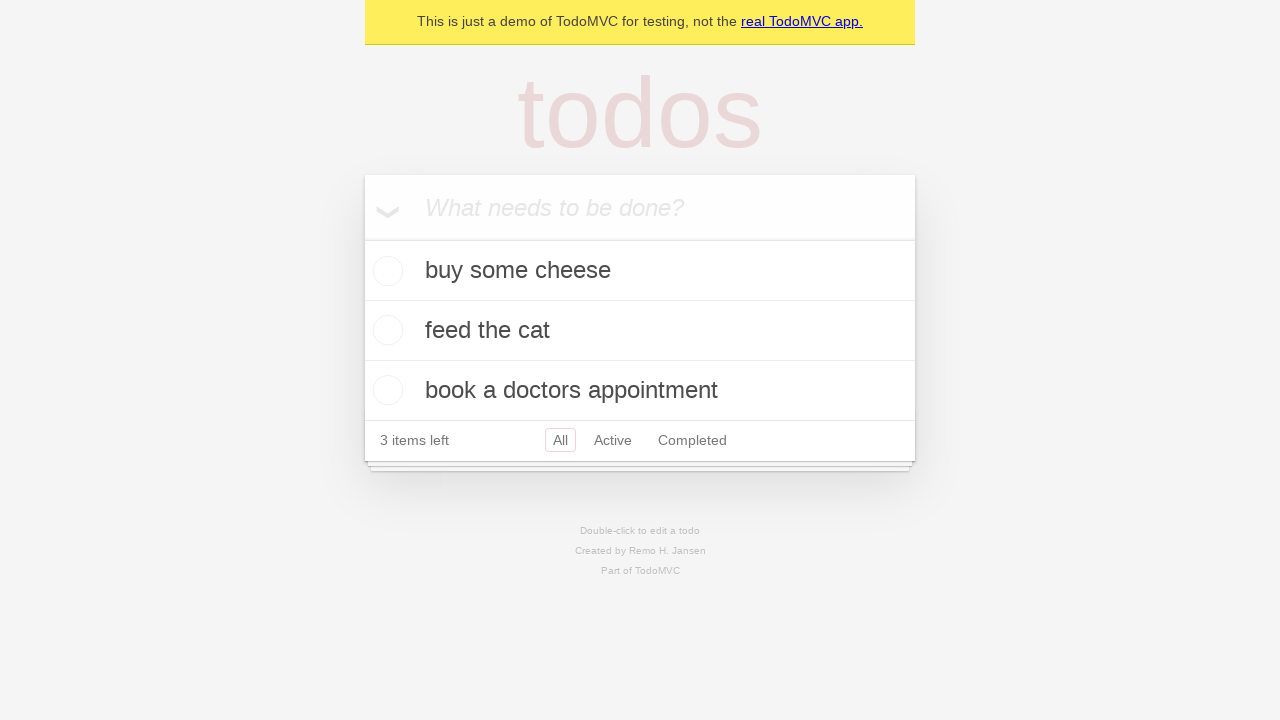

Waited for all three todo items to be created
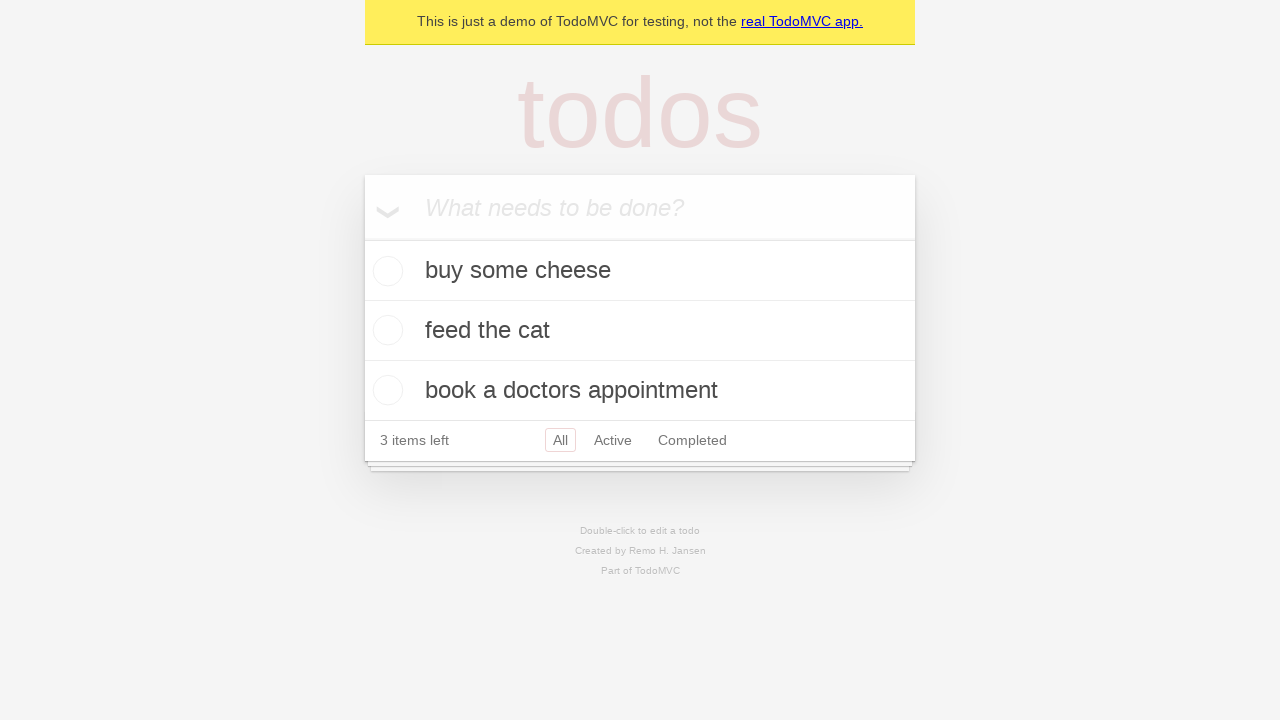

Checked the 'Mark all as complete' checkbox at (362, 238) on internal:label="Mark all as complete"i
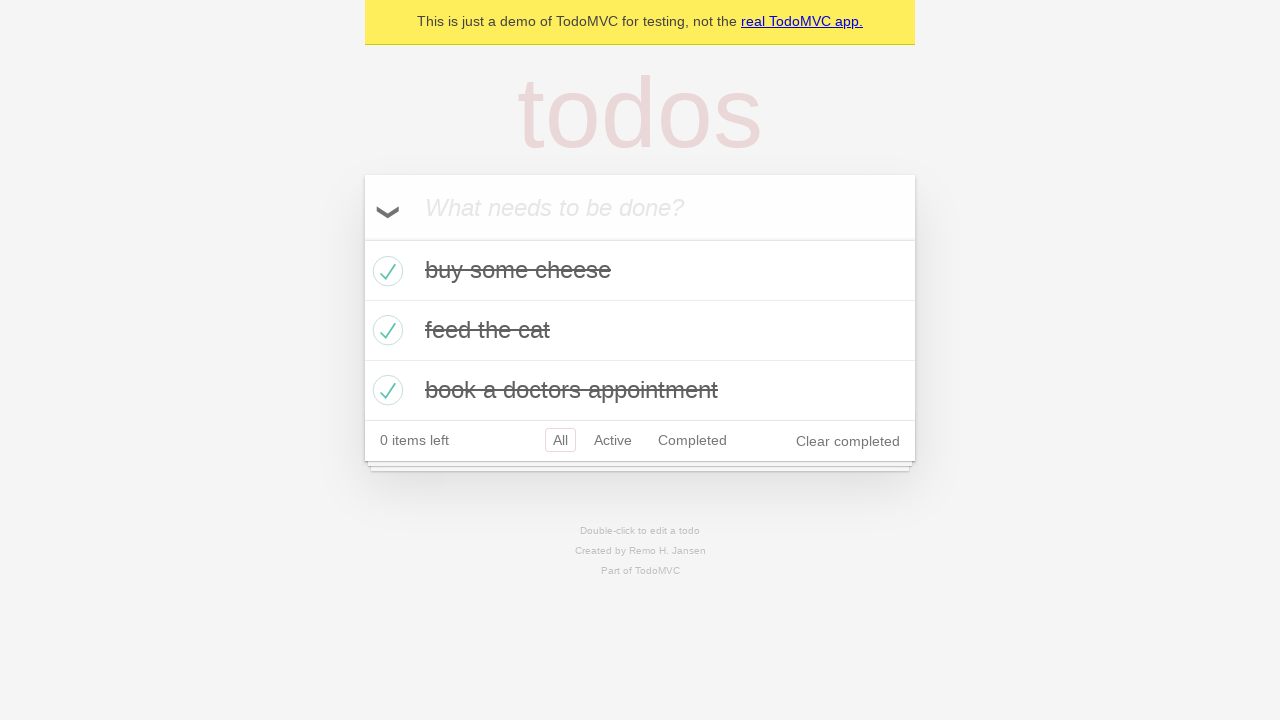

Waited for all todo items to be marked as completed
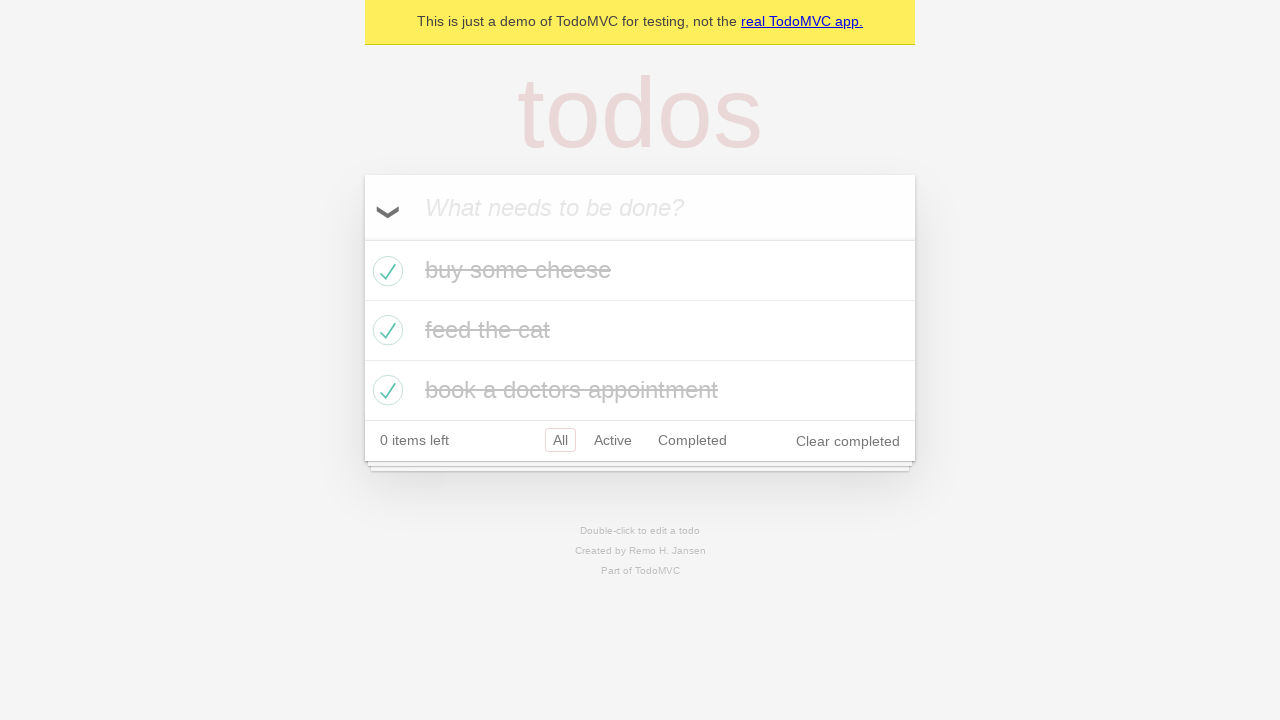

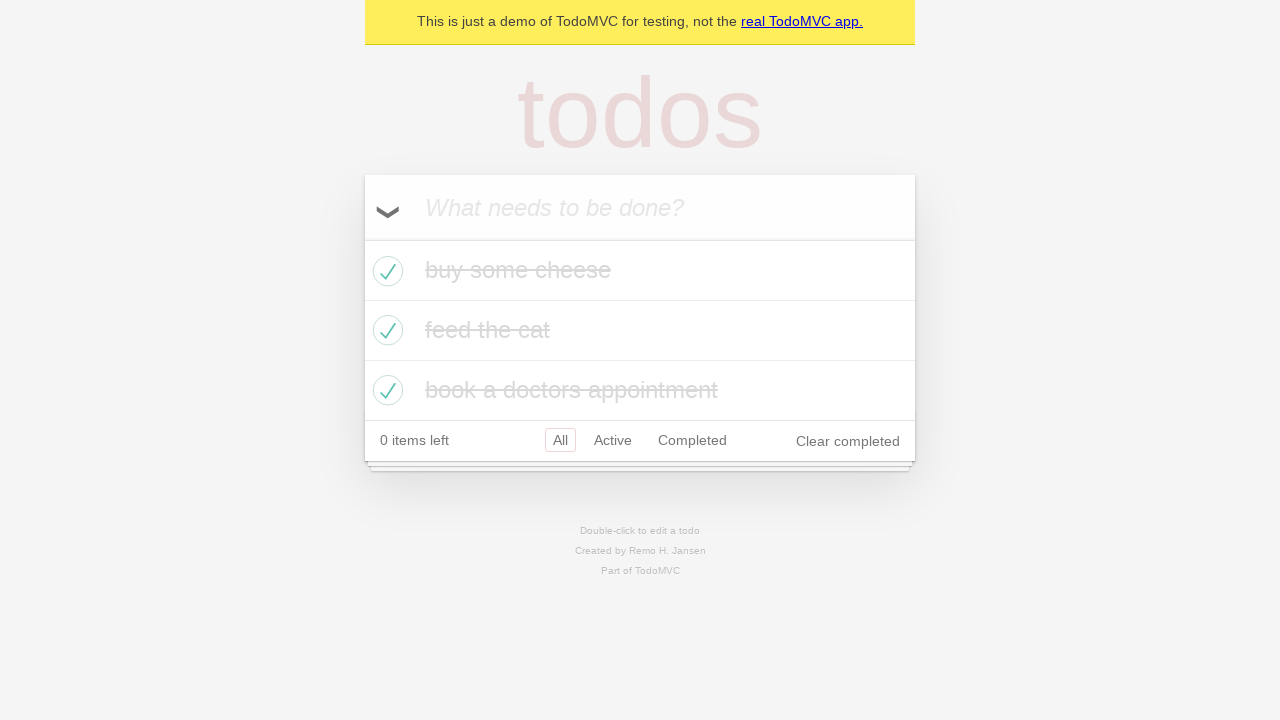